Tests window handling functionality by opening new windows, switching between them, and closing multiple windows

Starting URL: https://www.leafground.com/window.xhtml

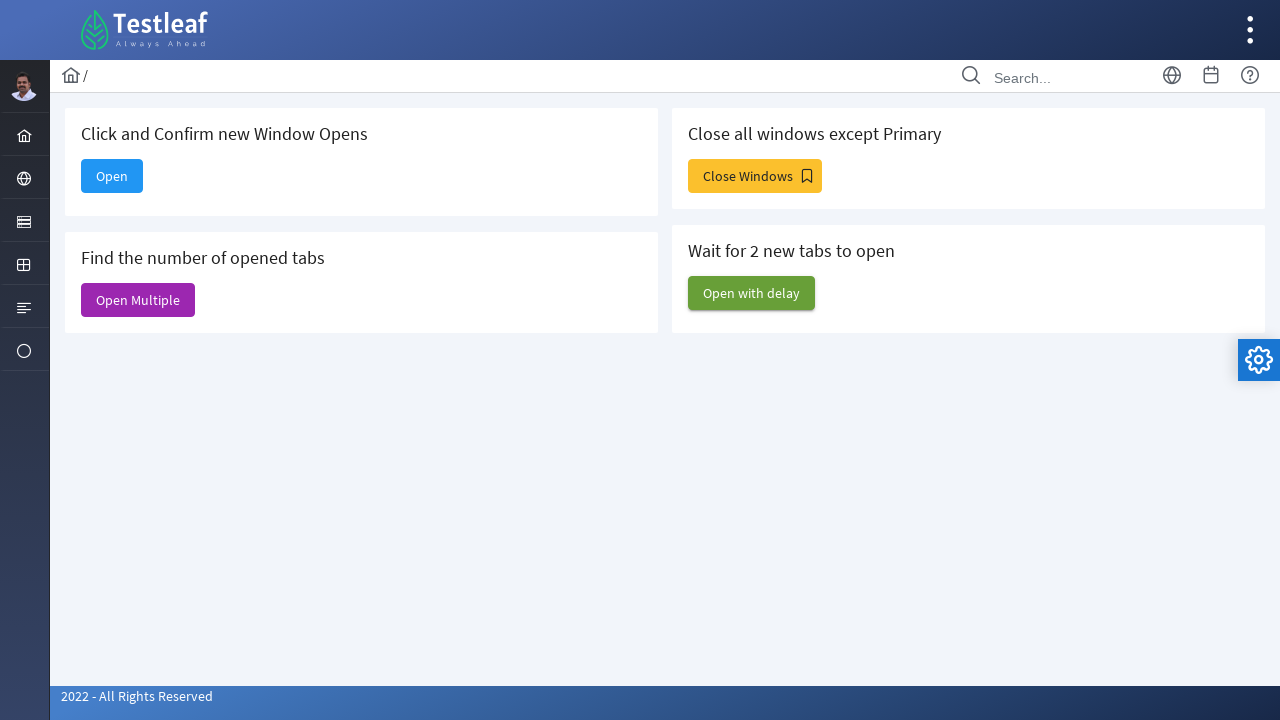

Clicked 'Open' button to open new window at (112, 176) on xpath=//span[text()='Open']
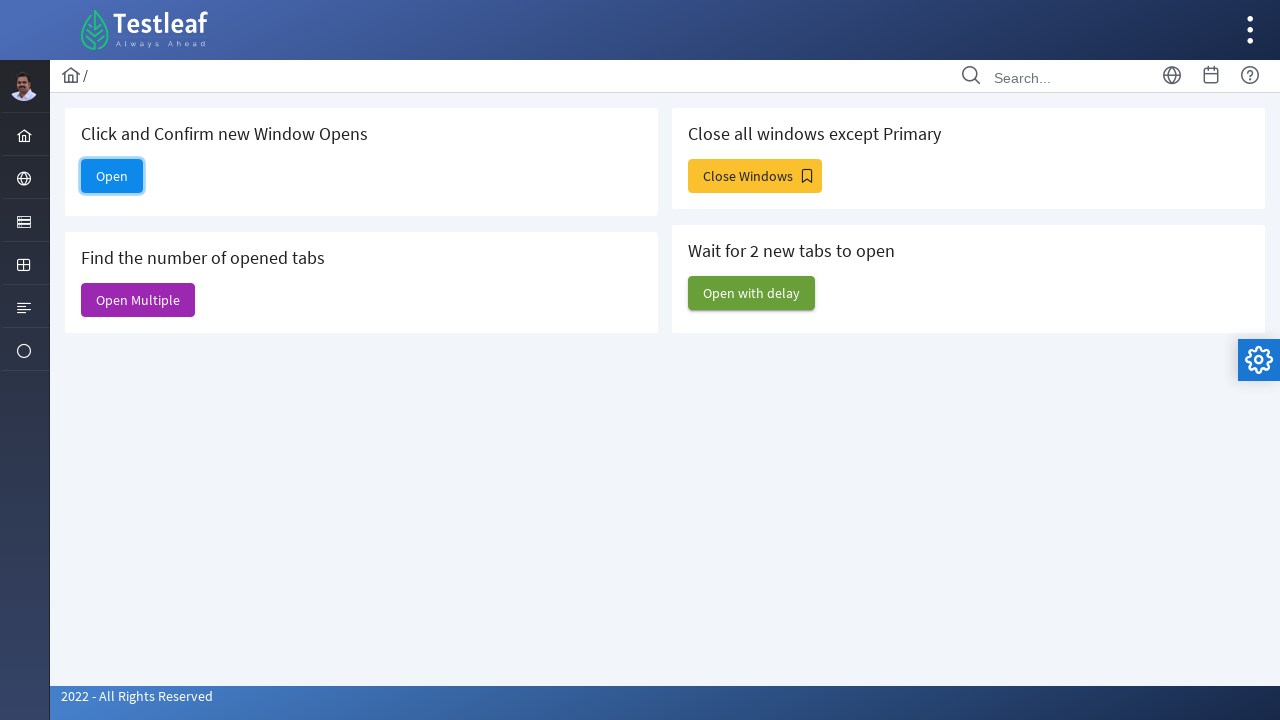

Retrieved newly opened window from context
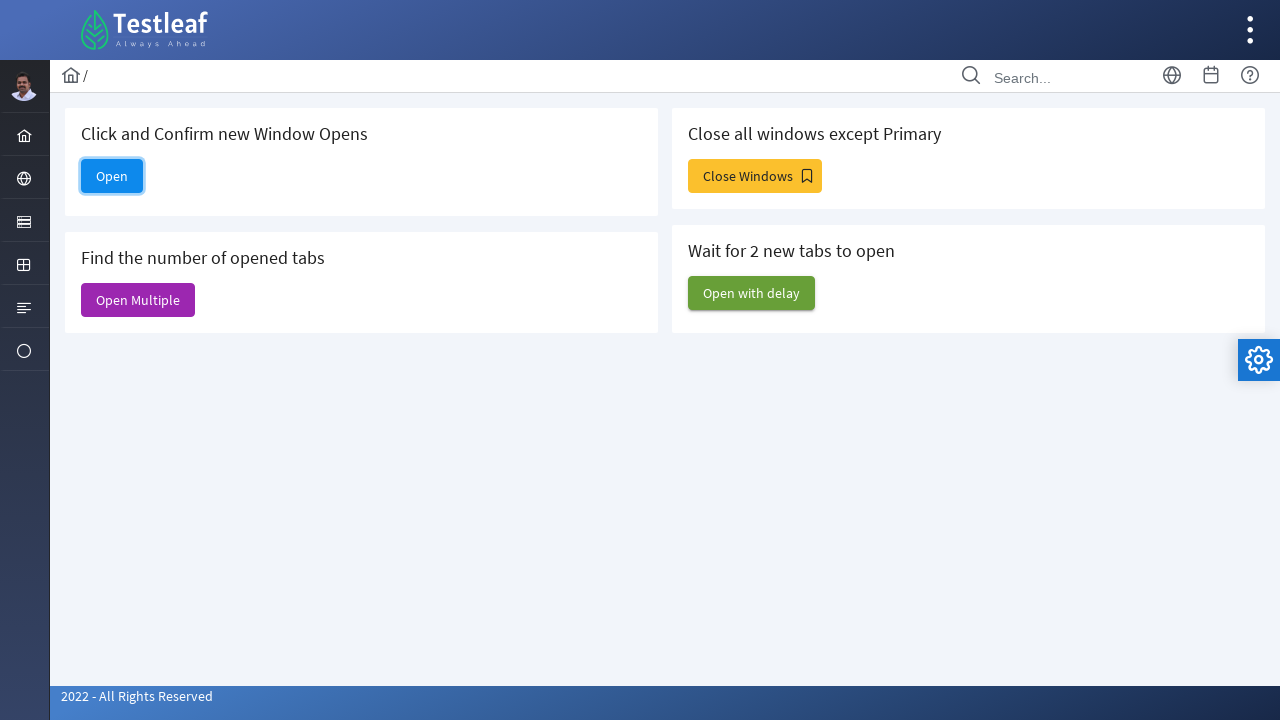

Clicked dashboard button in new window at (1250, 30) on xpath=//a[@id='right-sidebar-button']
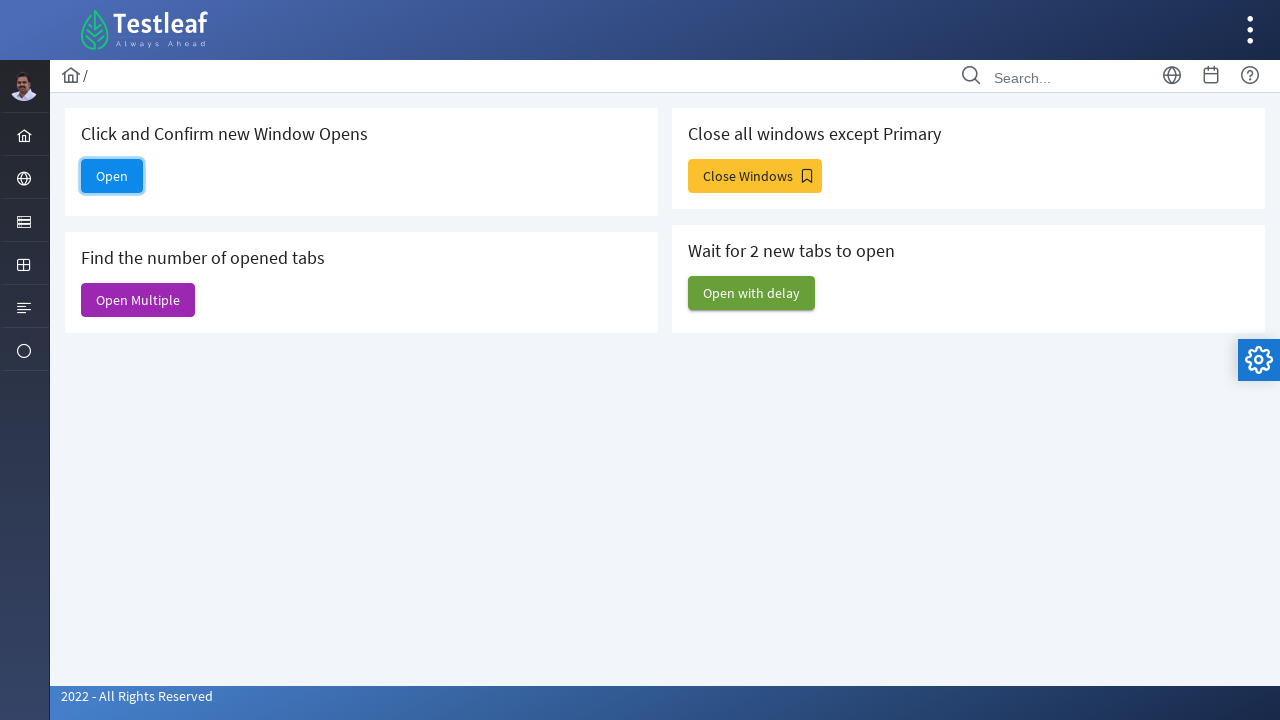

Closed the newly opened window
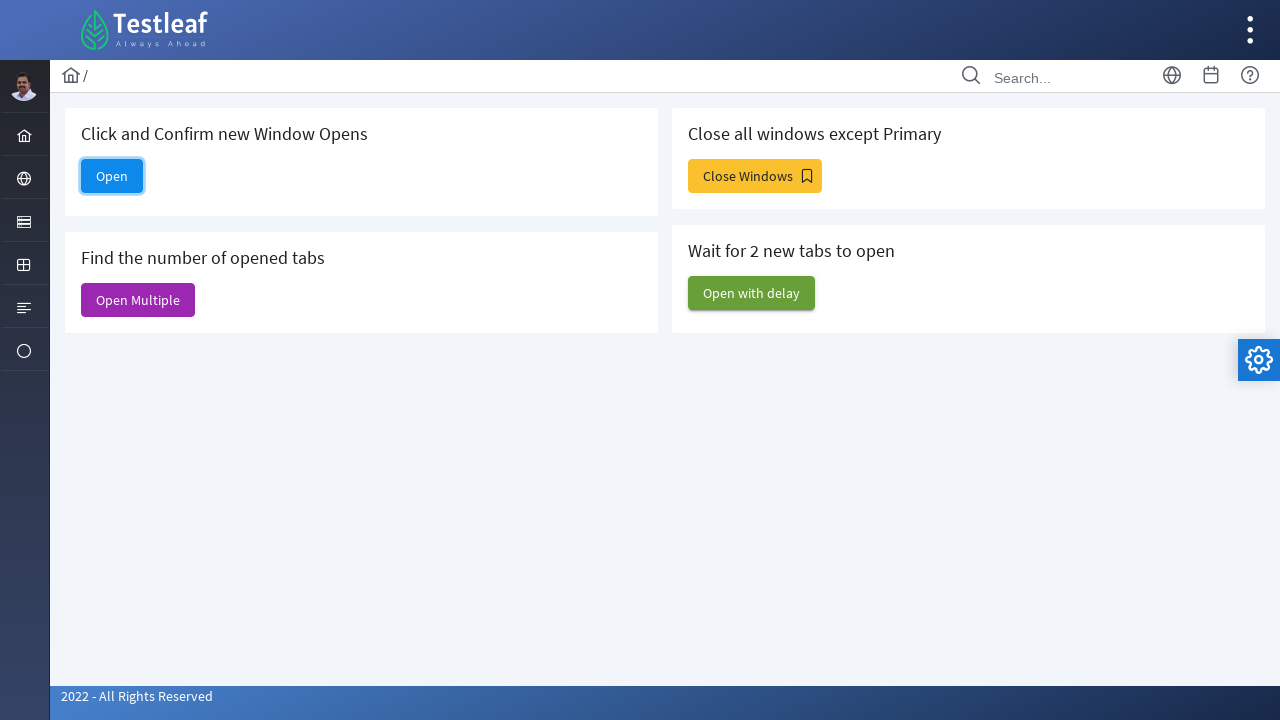

Clicked 'Open Multiple' button to open multiple windows at (138, 300) on xpath=//span[text()='Open Multiple']
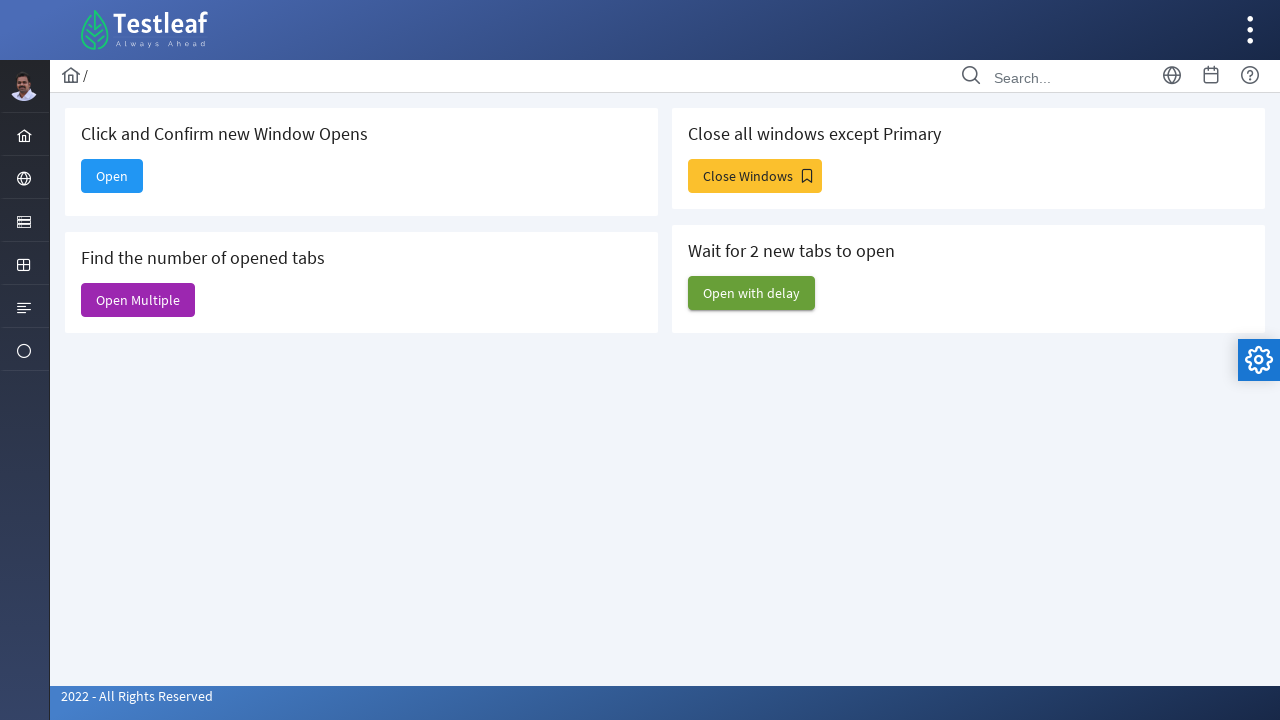

Clicked 'Close Windows' button to close multiple windows at (755, 176) on xpath=//span[text()='Close Windows']
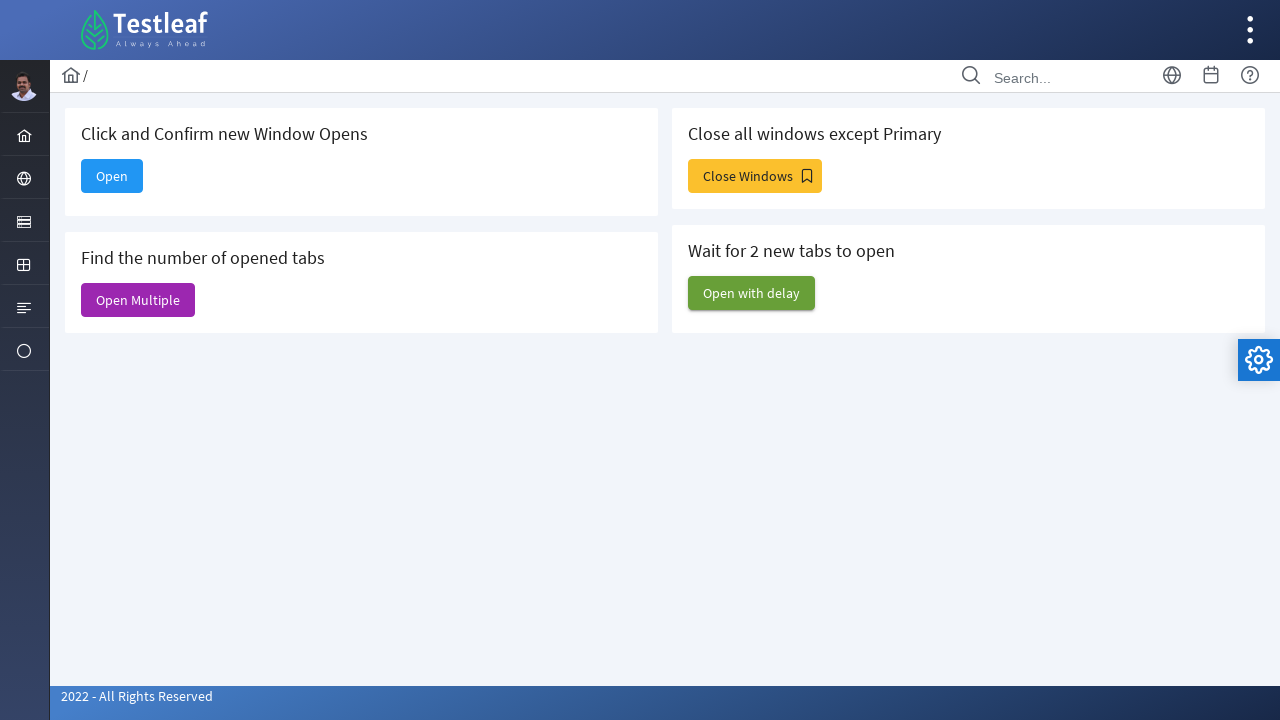

Closed additional window
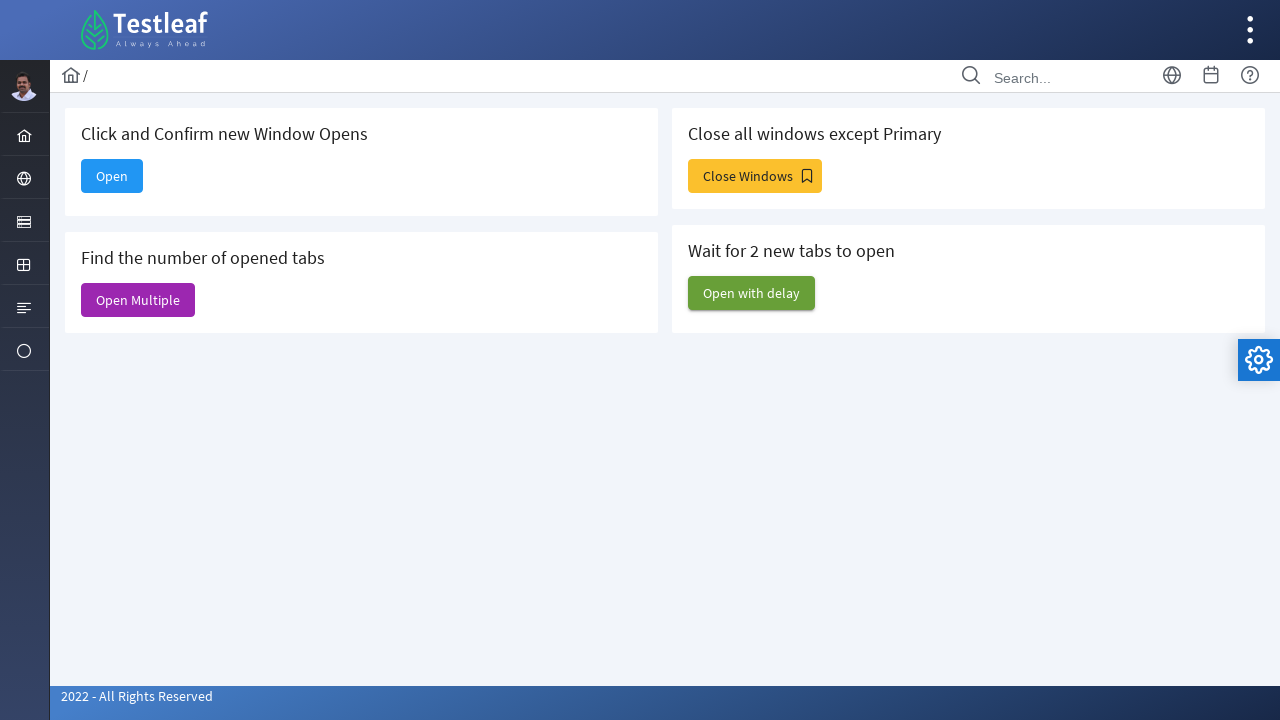

Closed additional window
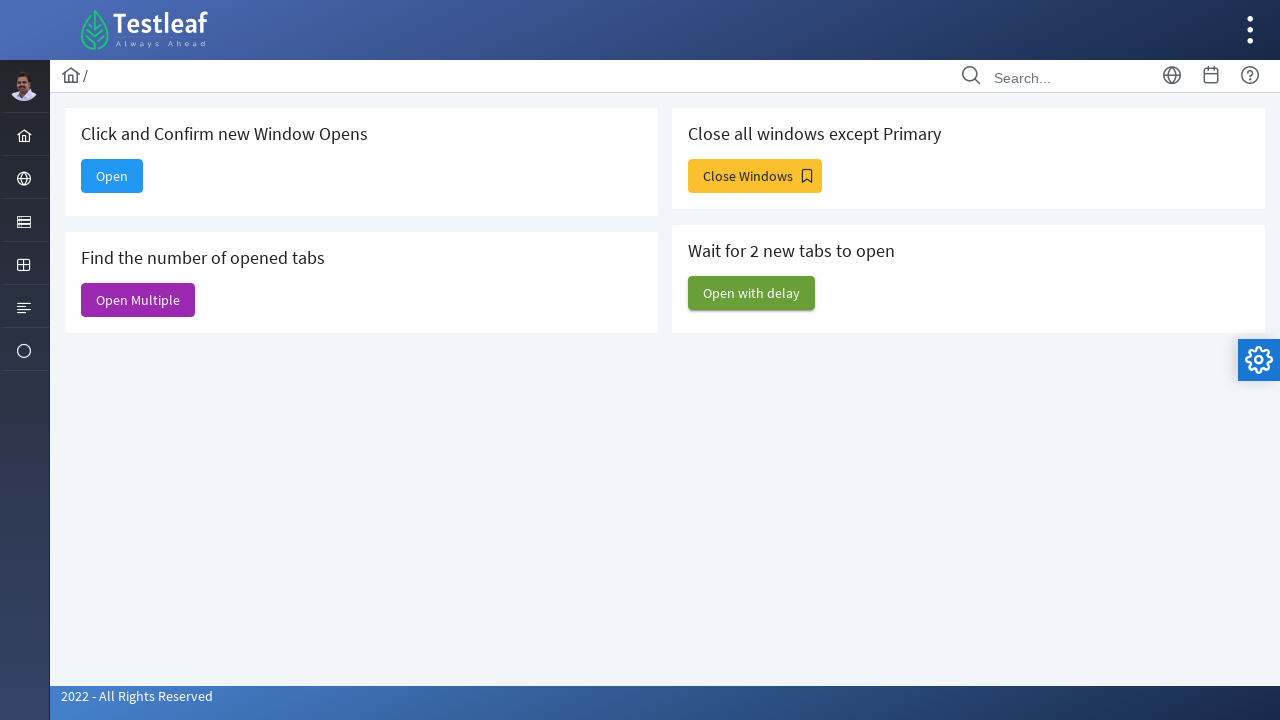

Closed additional window
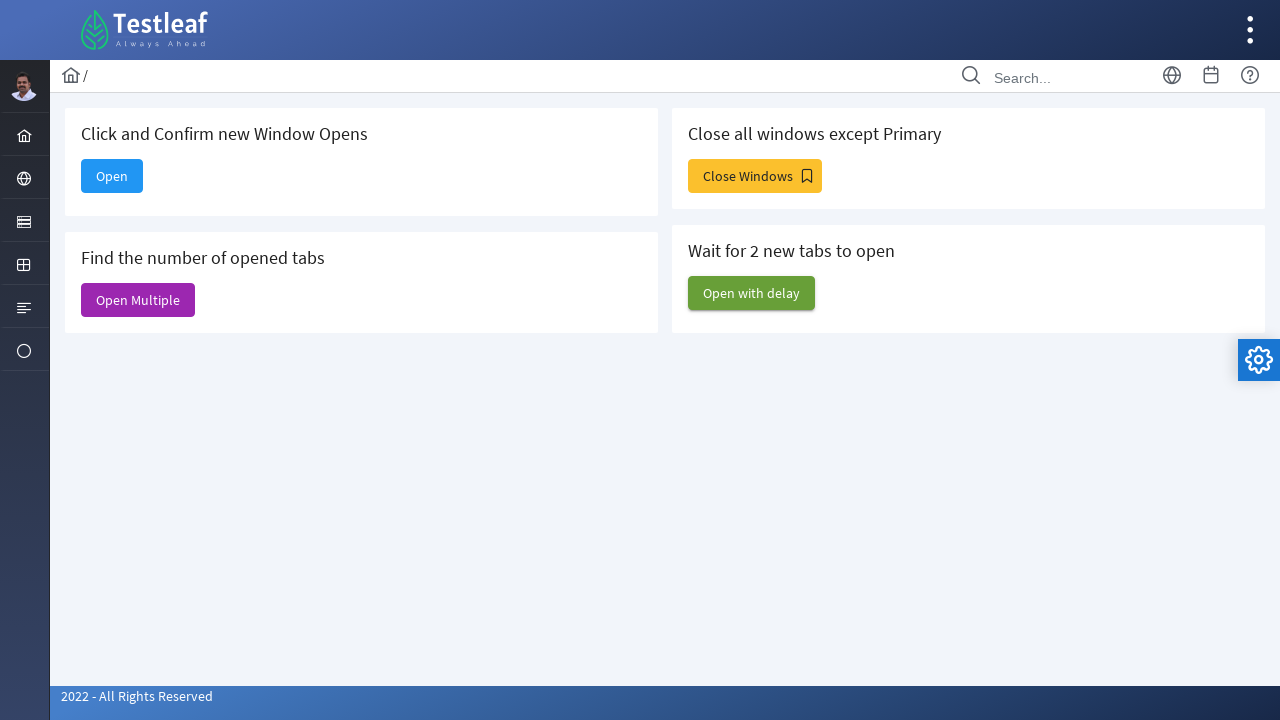

Closed additional window
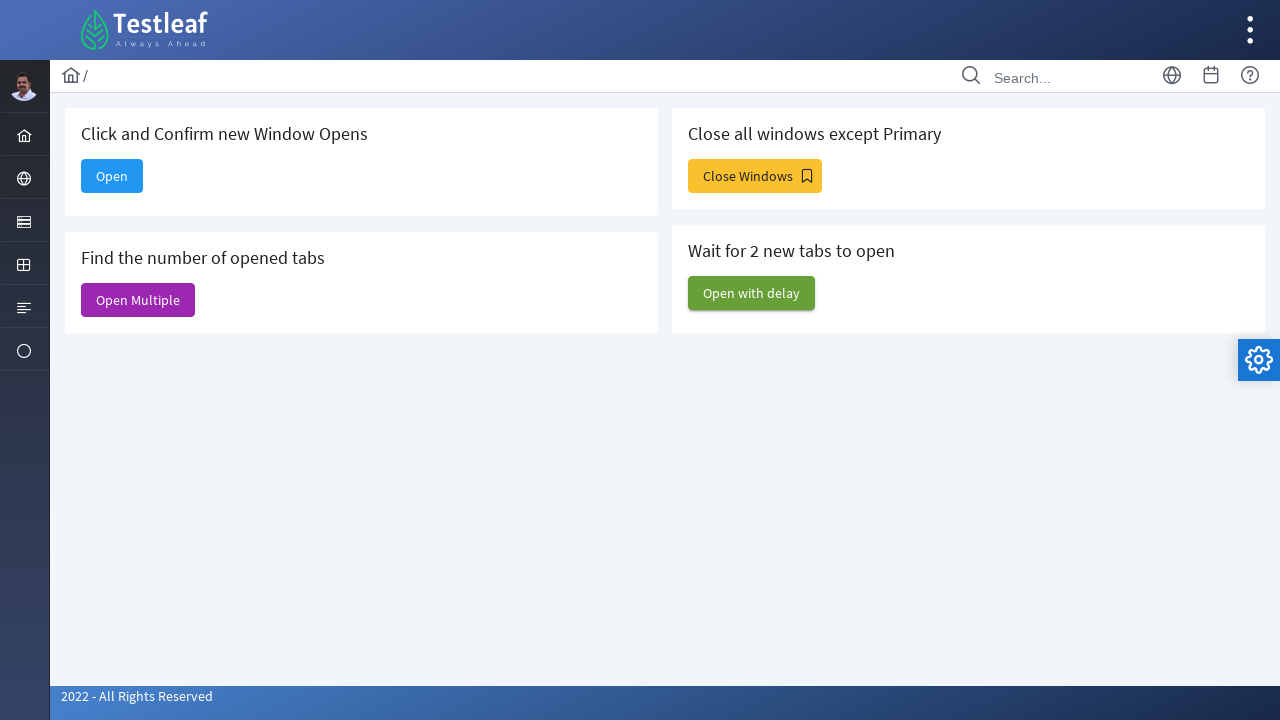

Closed additional window
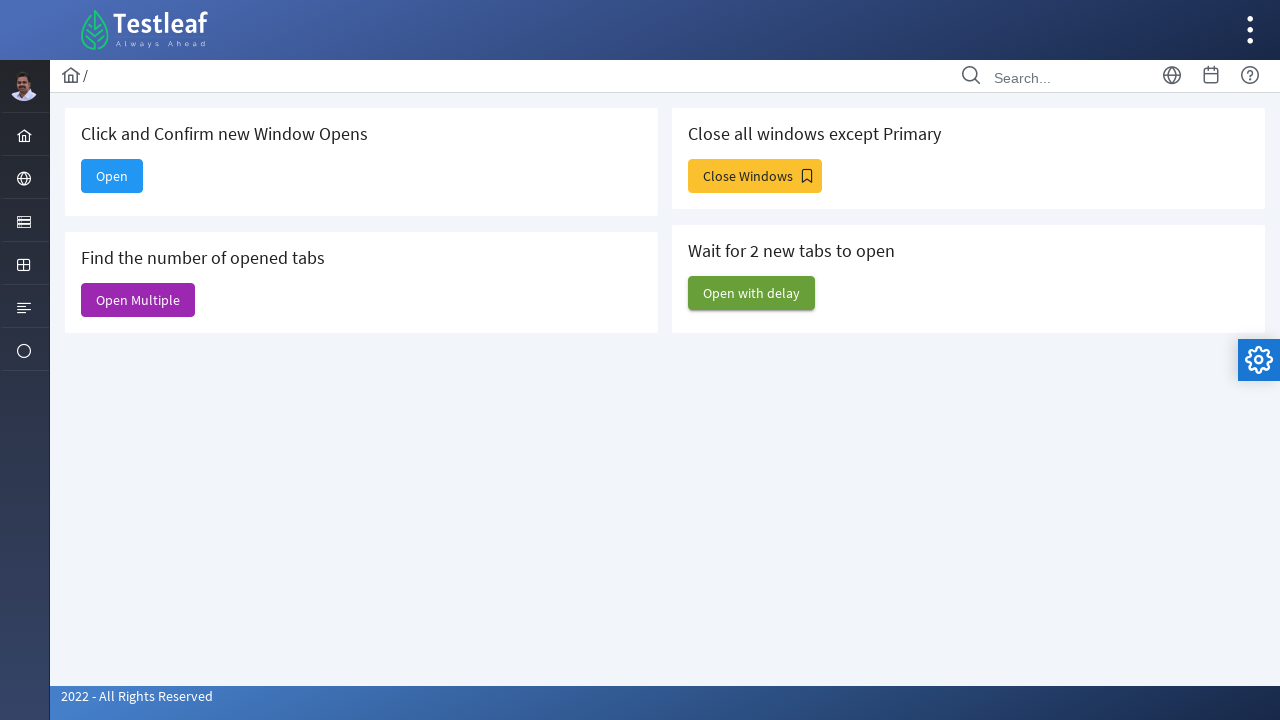

Closed additional window
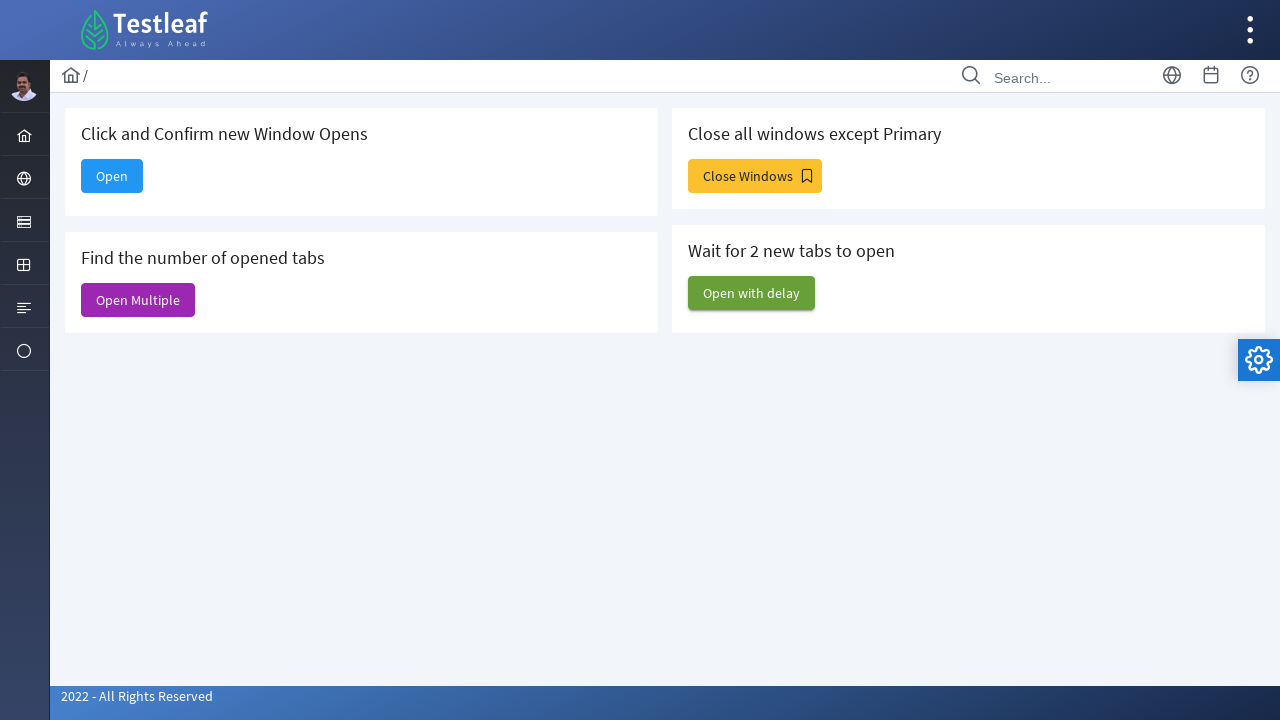

Closed additional window
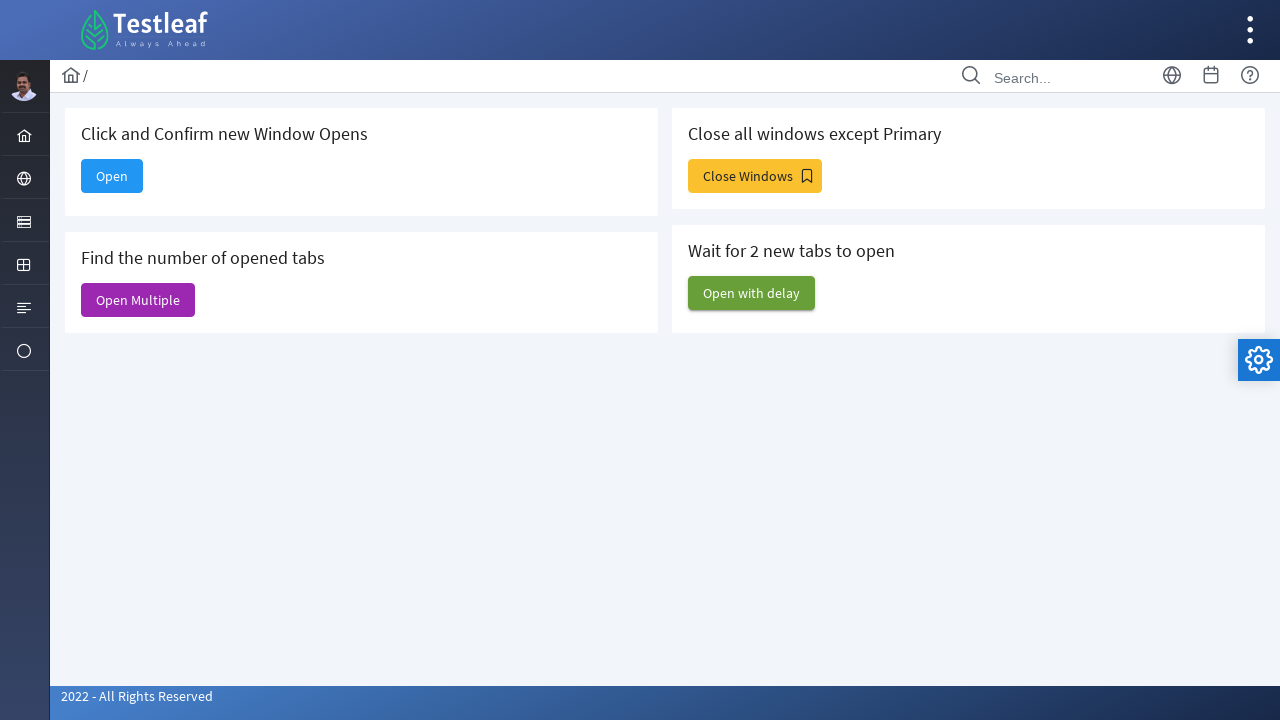

Closed additional window
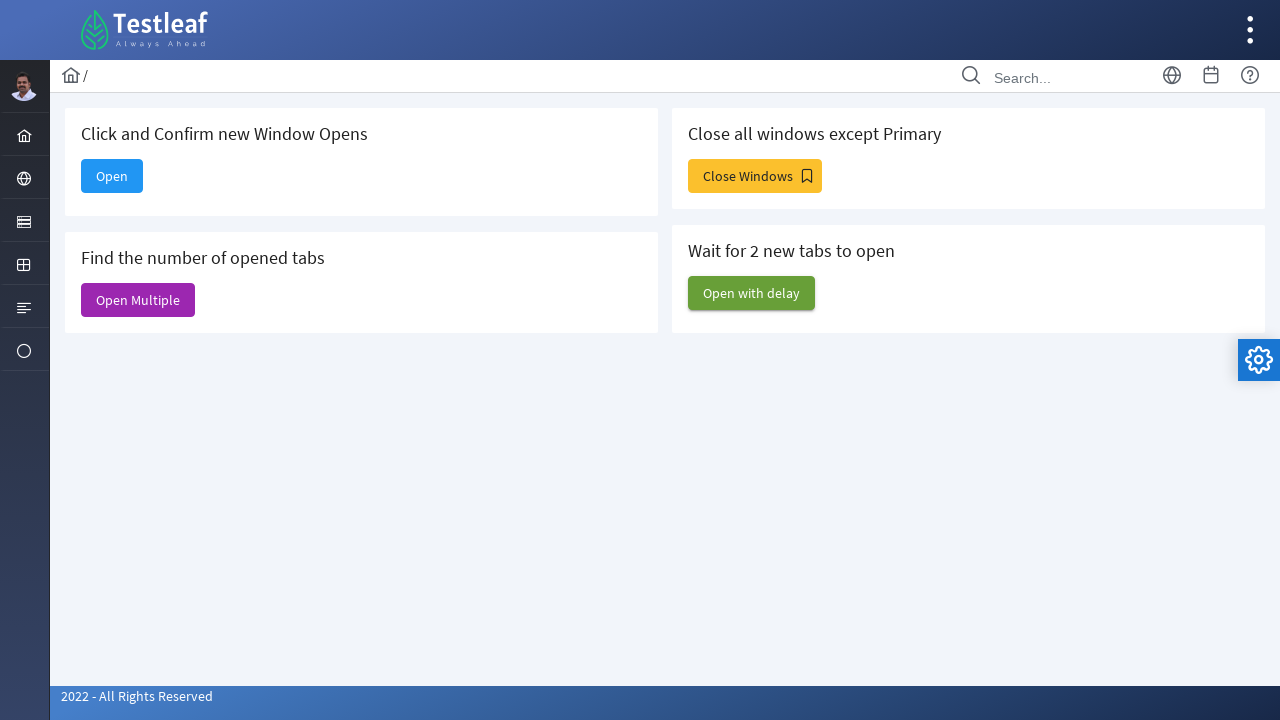

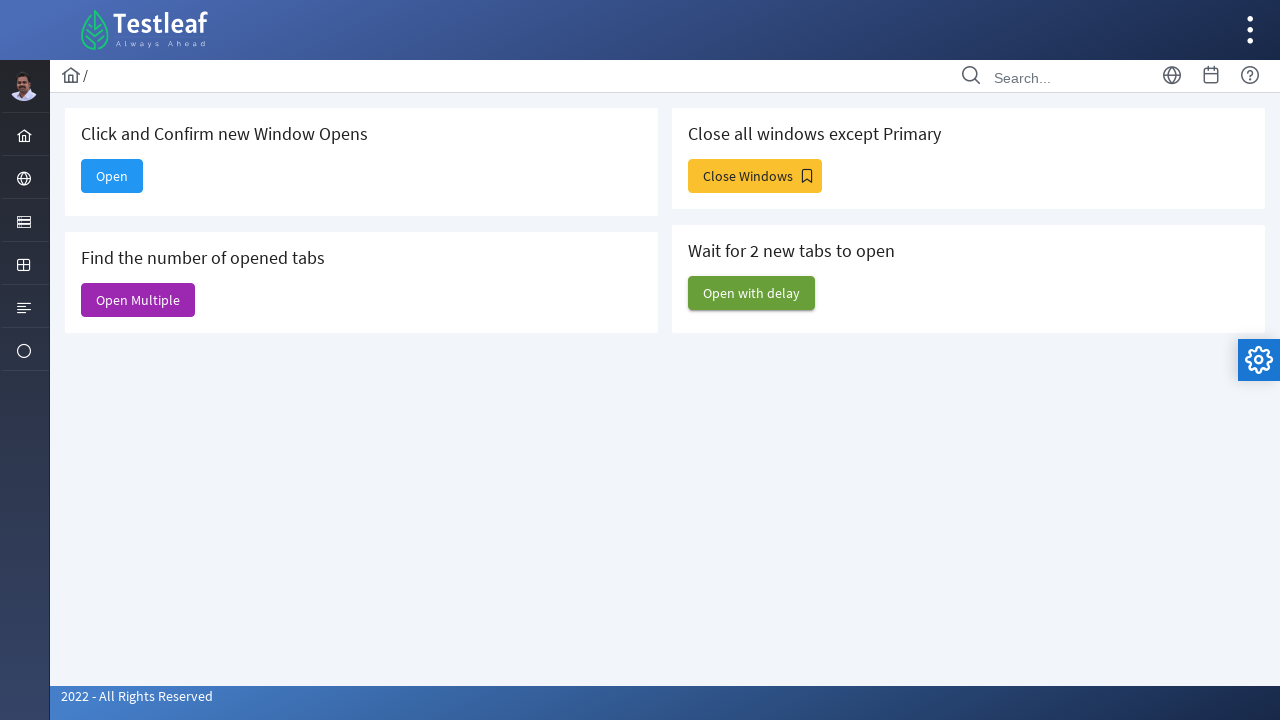